Tests the postal code lookup functionality by entering a location search query and verifying results are displayed on the map.

Starting URL: https://worldpostalcode.com/lookup

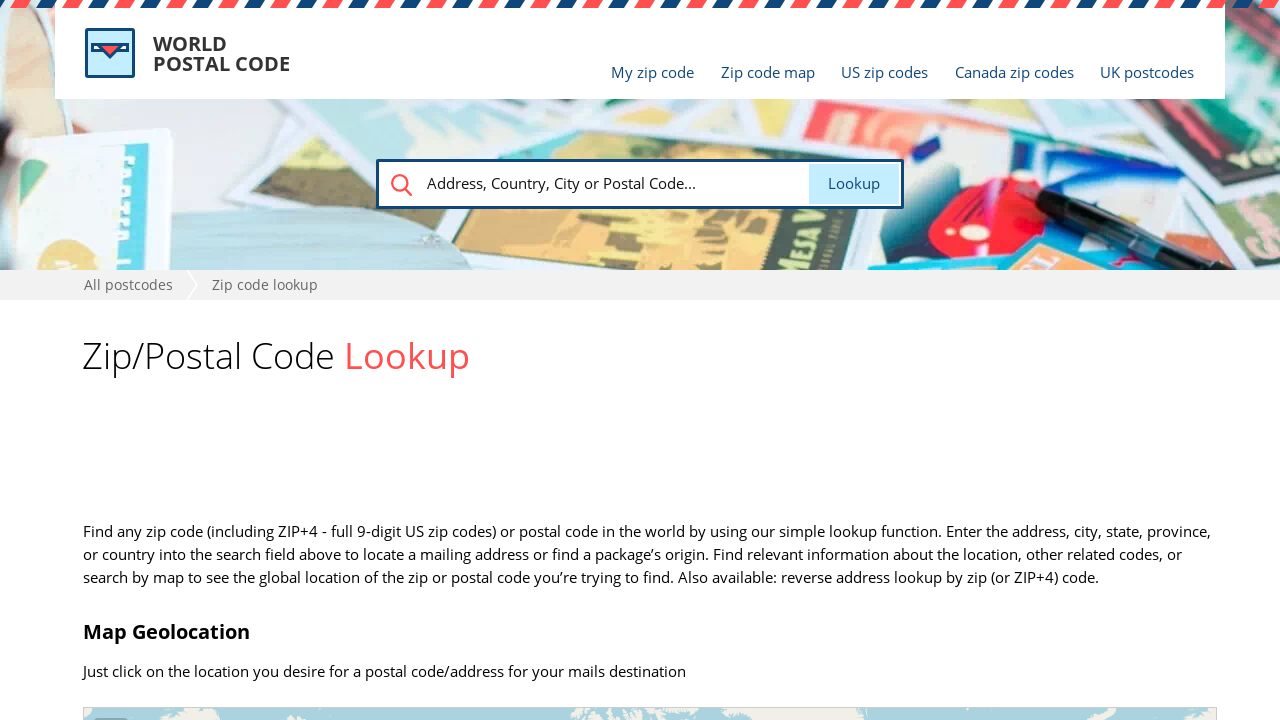

Cleared the search field on #search
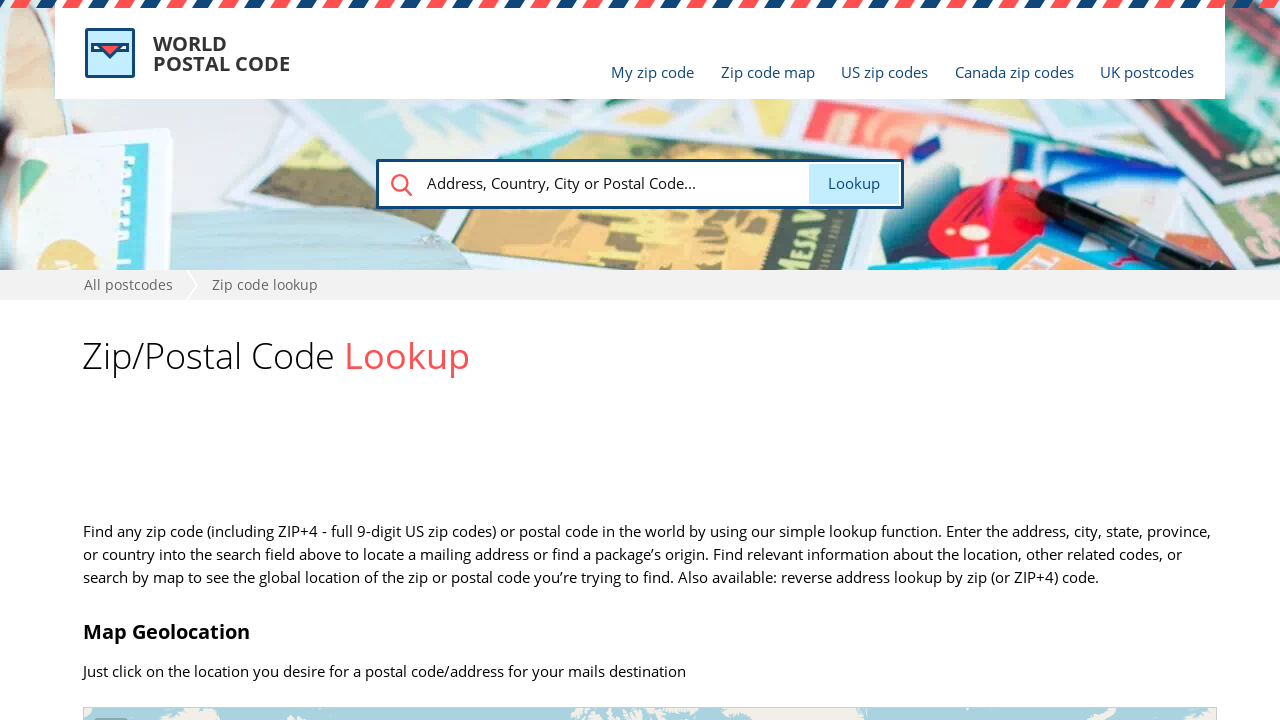

Filled search field with 'Mumbai INDIA' on #search
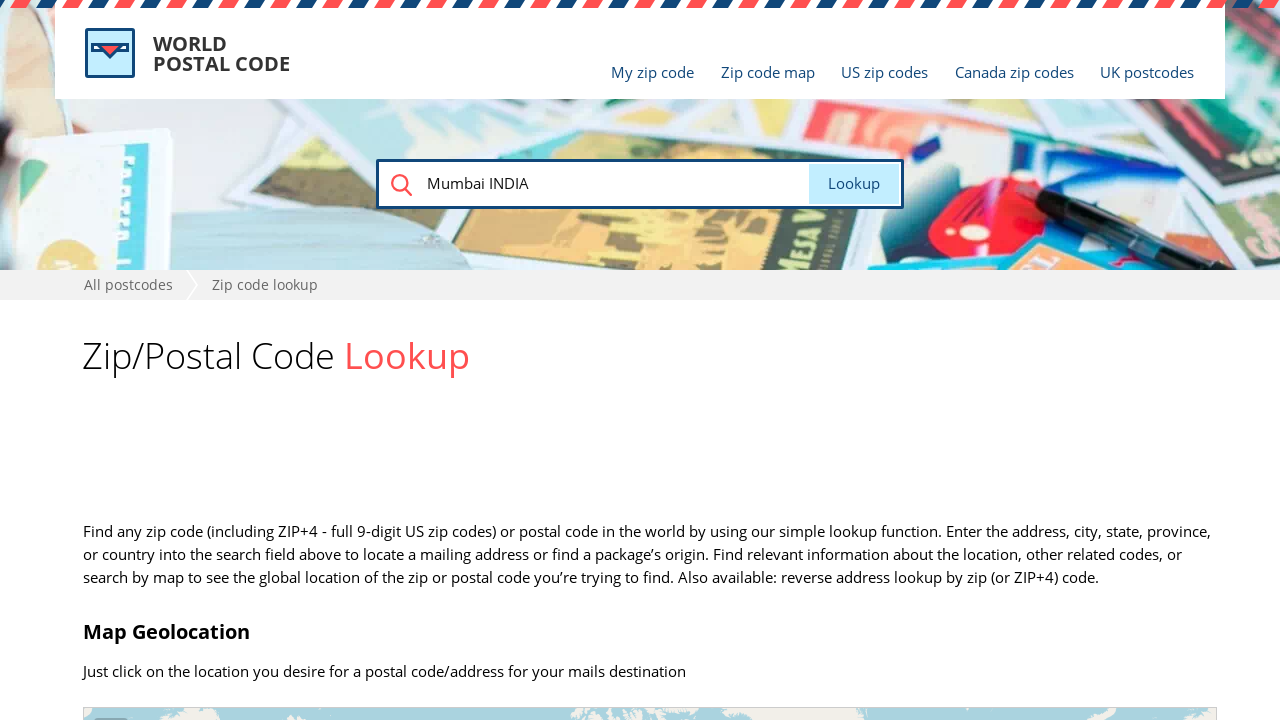

Submitted search by pressing Enter on #search
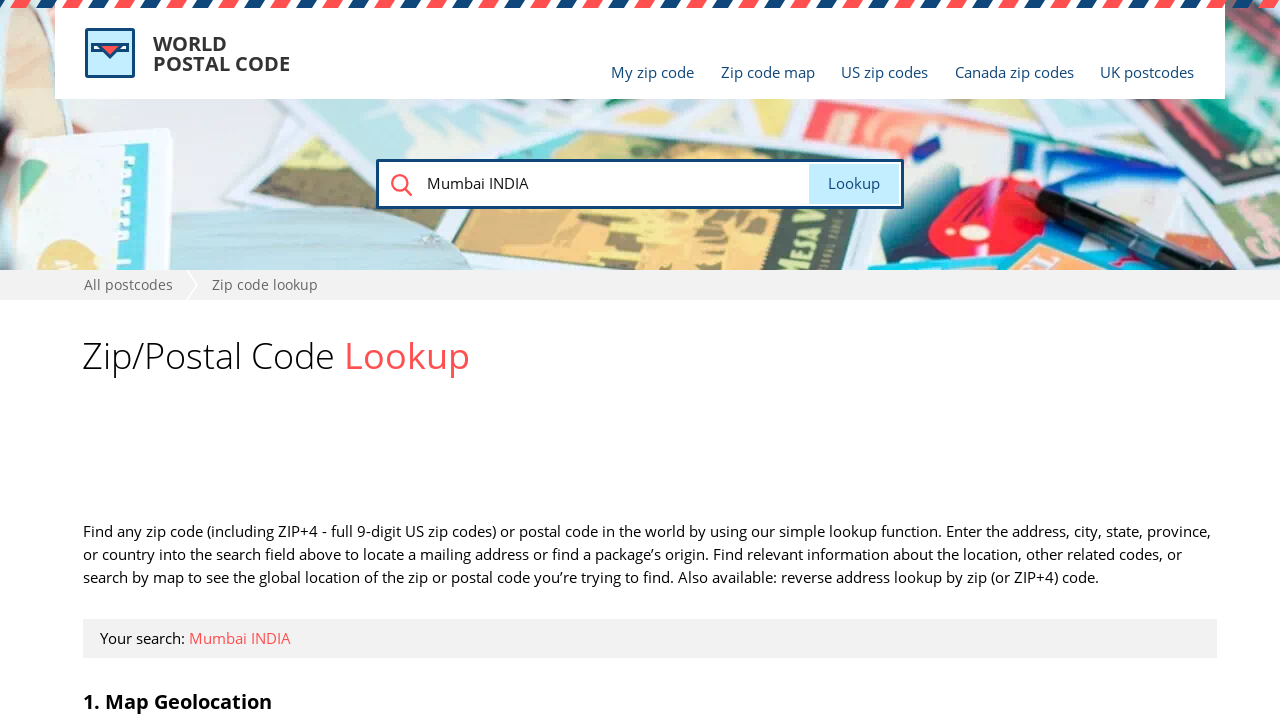

Map canvas appeared with postal code results
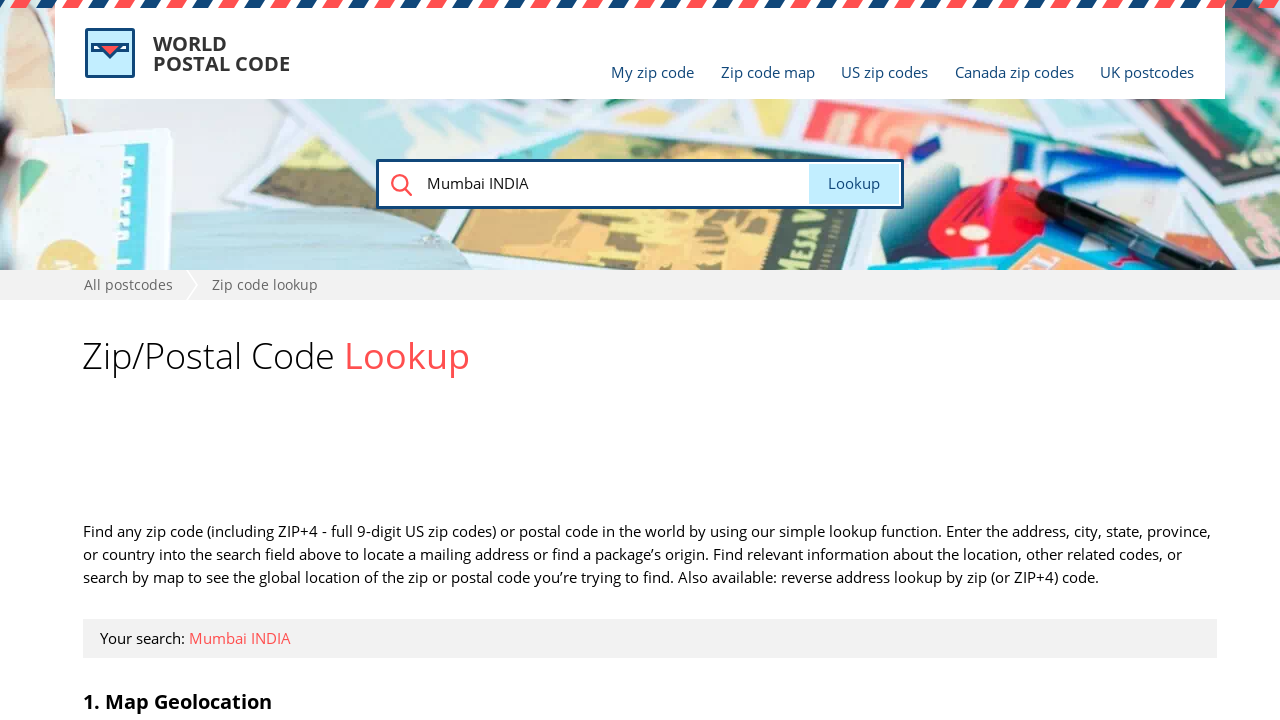

Info window with postal code result loaded on map
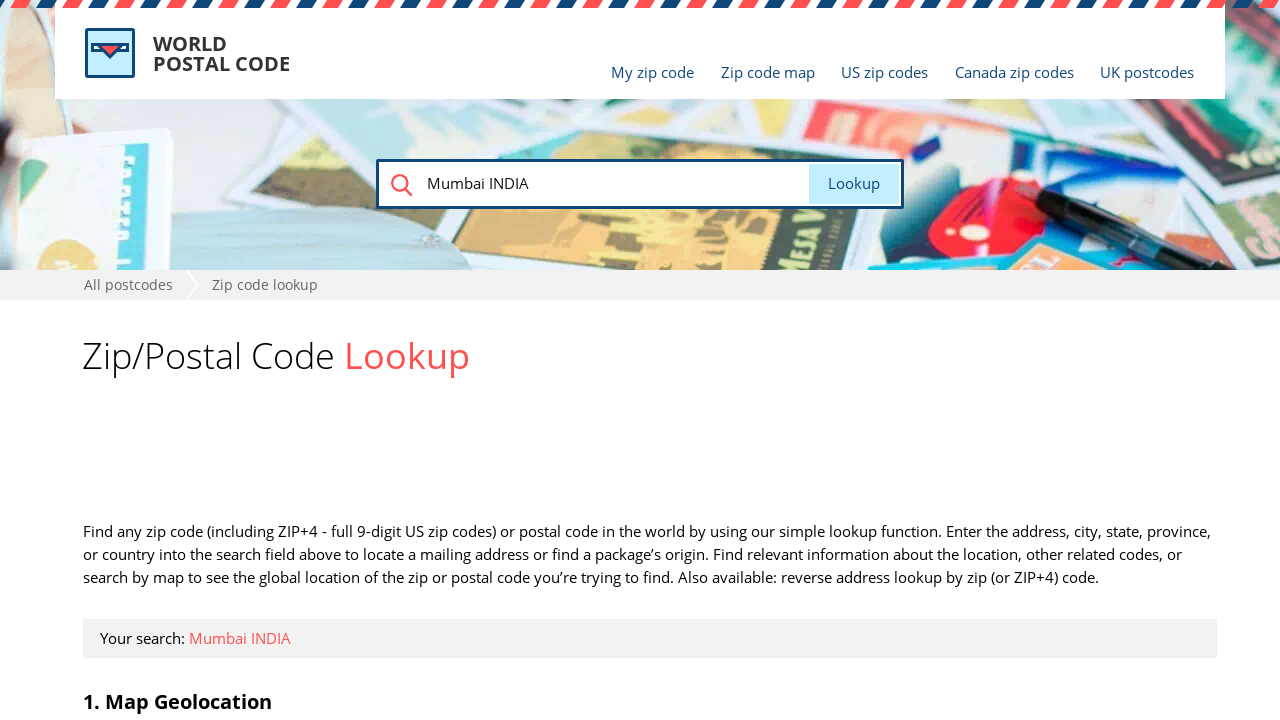

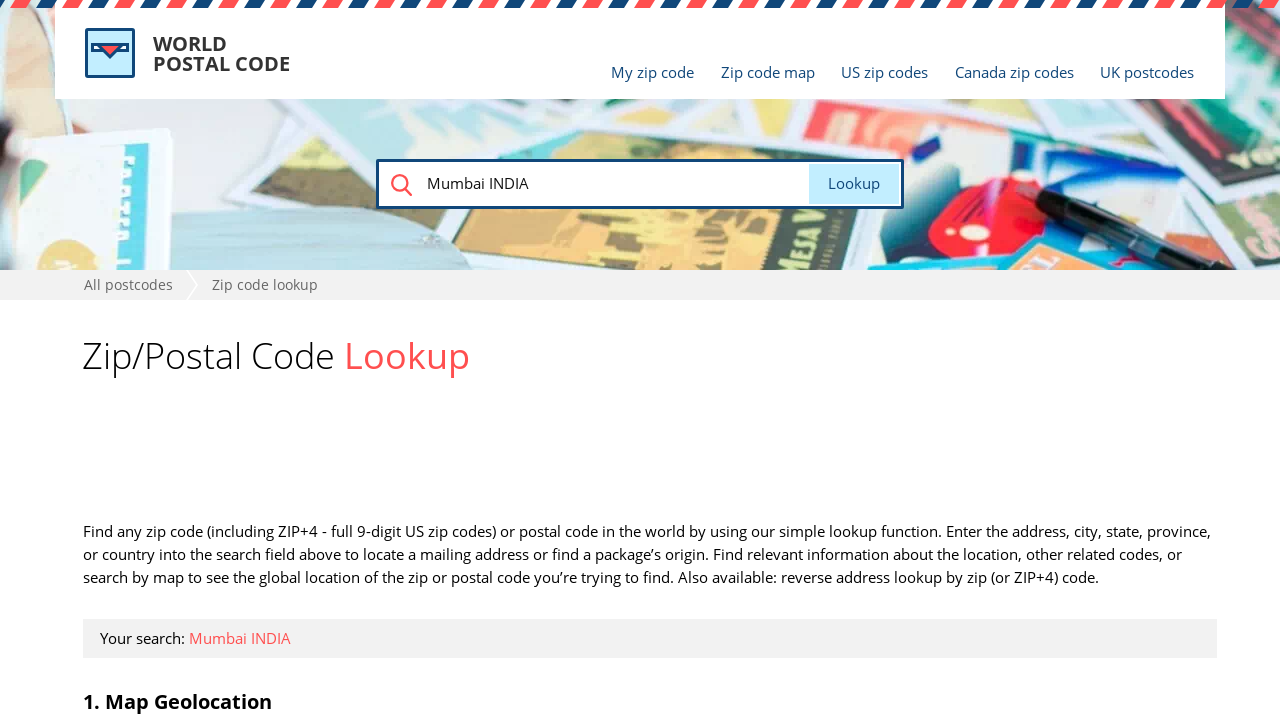